Tests checkout form submission by filling in personal information (name, address, email), selecting country and state dropdowns, and entering payment details (credit card name, number, expiration, CVV), then clicking the proceed button.

Starting URL: https://getbootstrap.com/docs/4.0/examples/checkout/

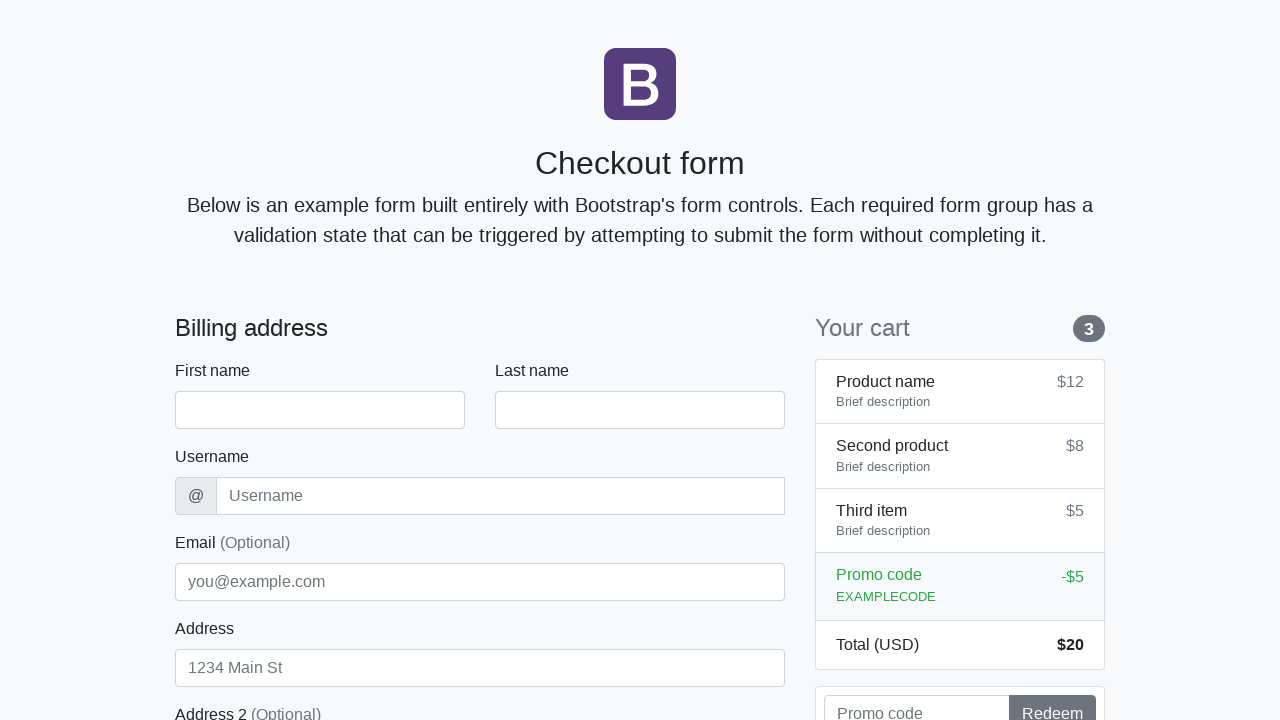

Waited for checkout form to load (firstName field visible)
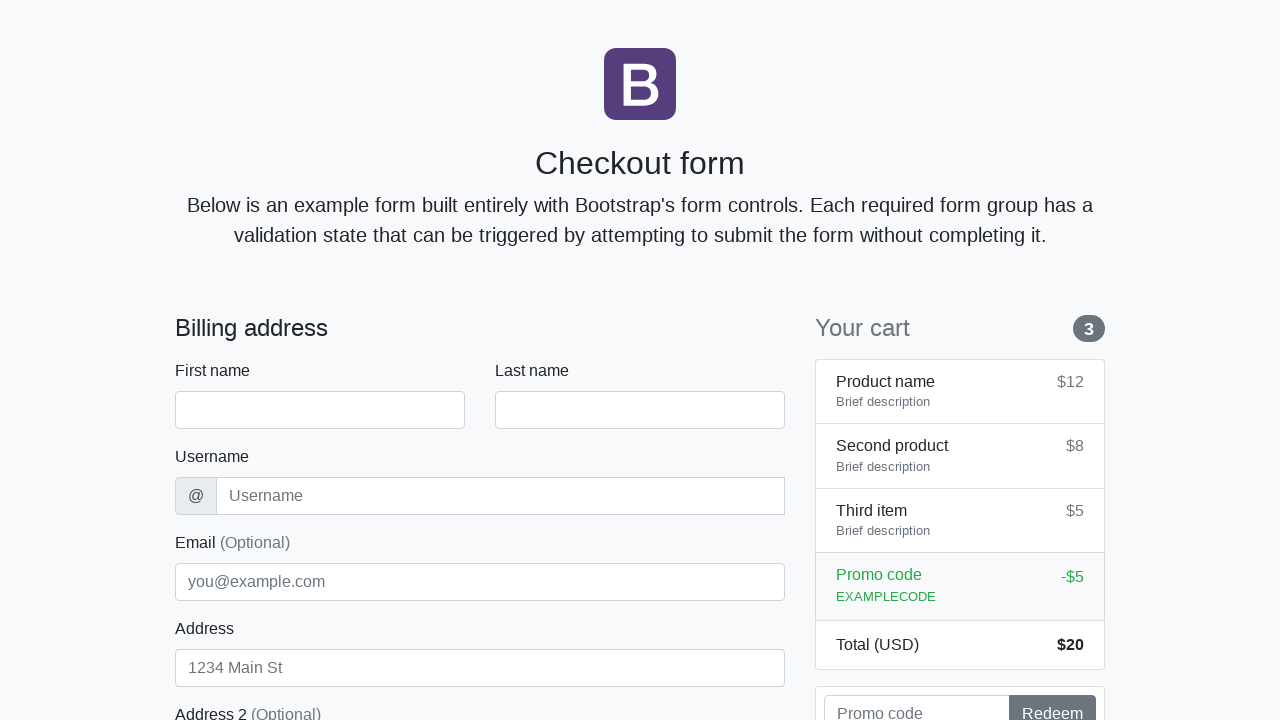

Filled first name with 'Anton' on #firstName
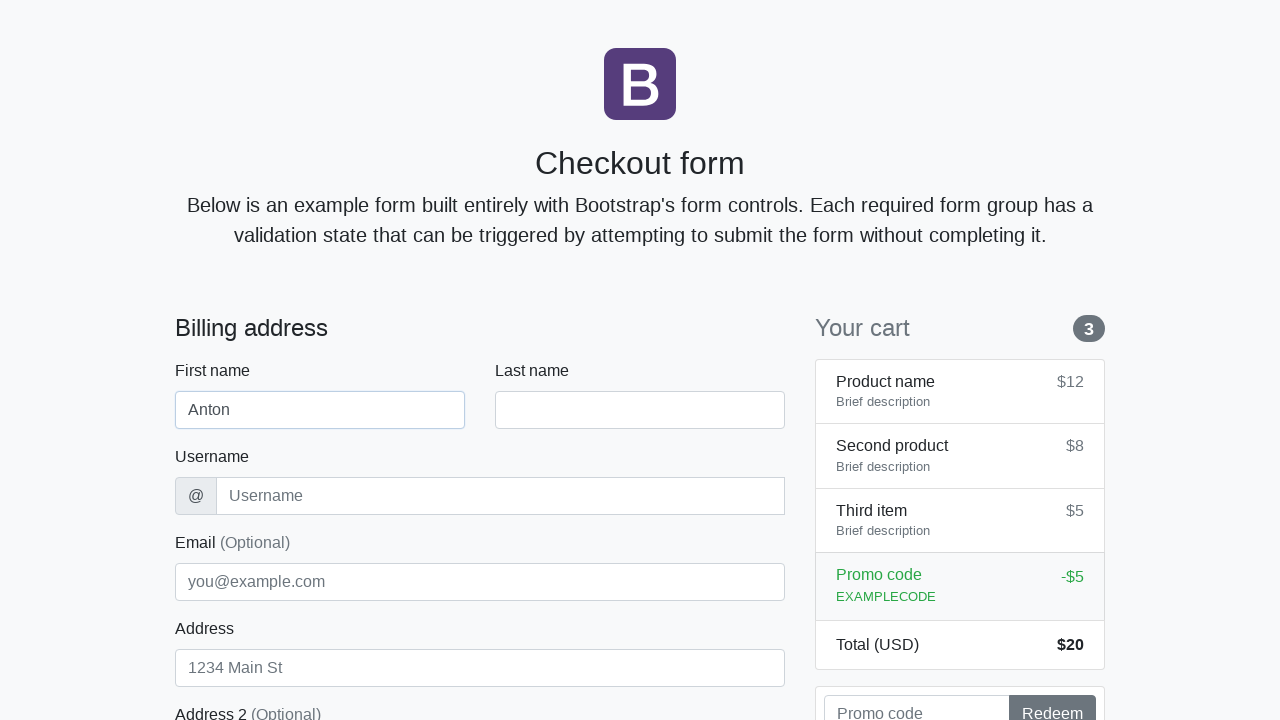

Filled last name with 'Angelov' on #lastName
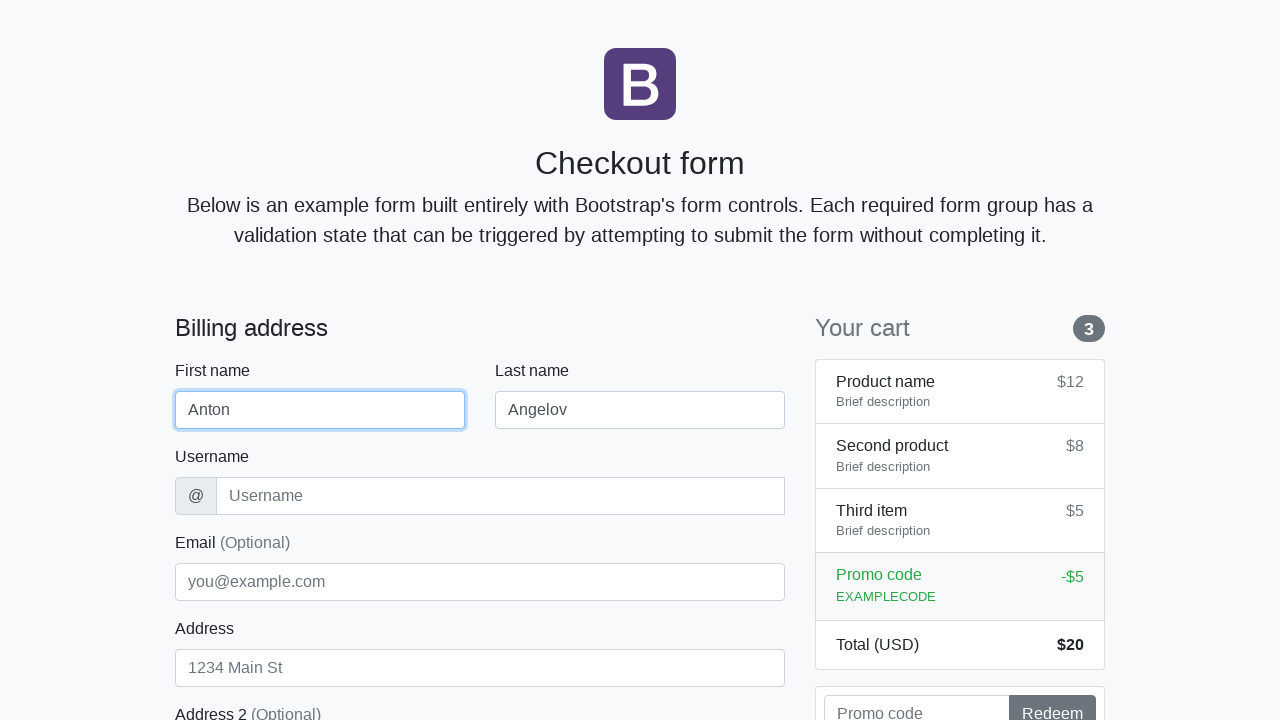

Filled username with 'angelovstanton' on #username
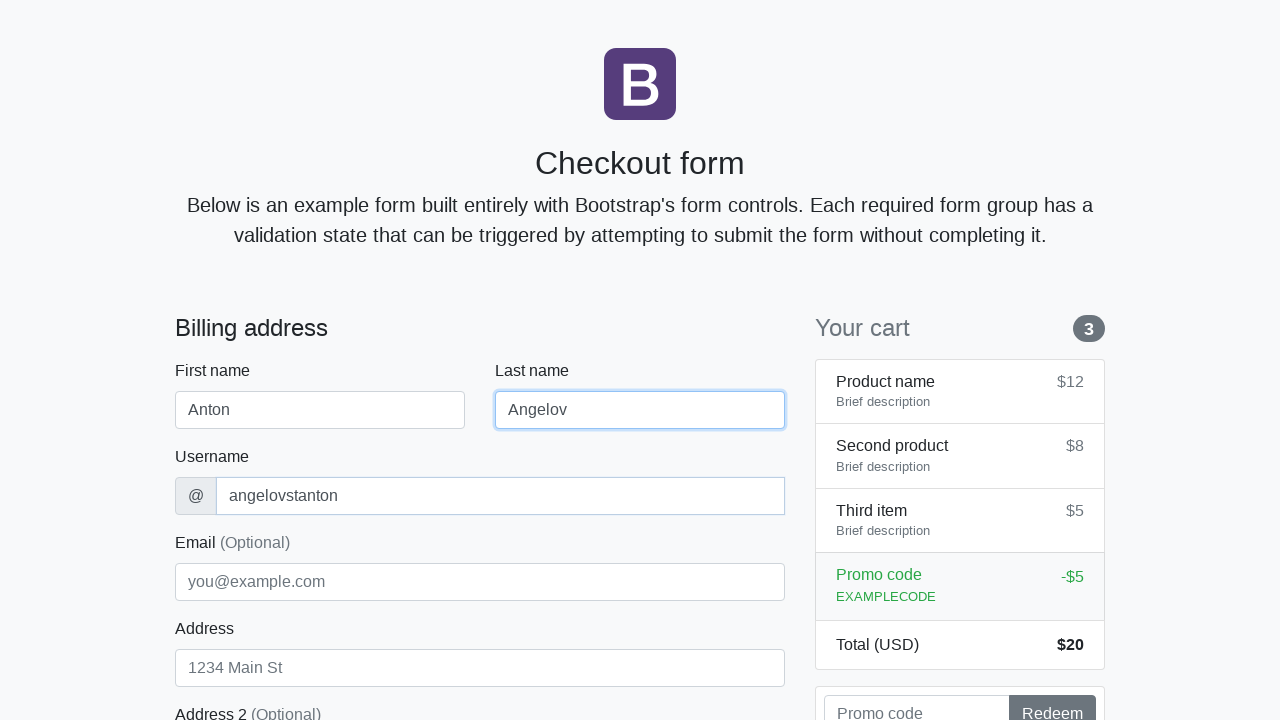

Filled address with 'Flower Street 76' on #address
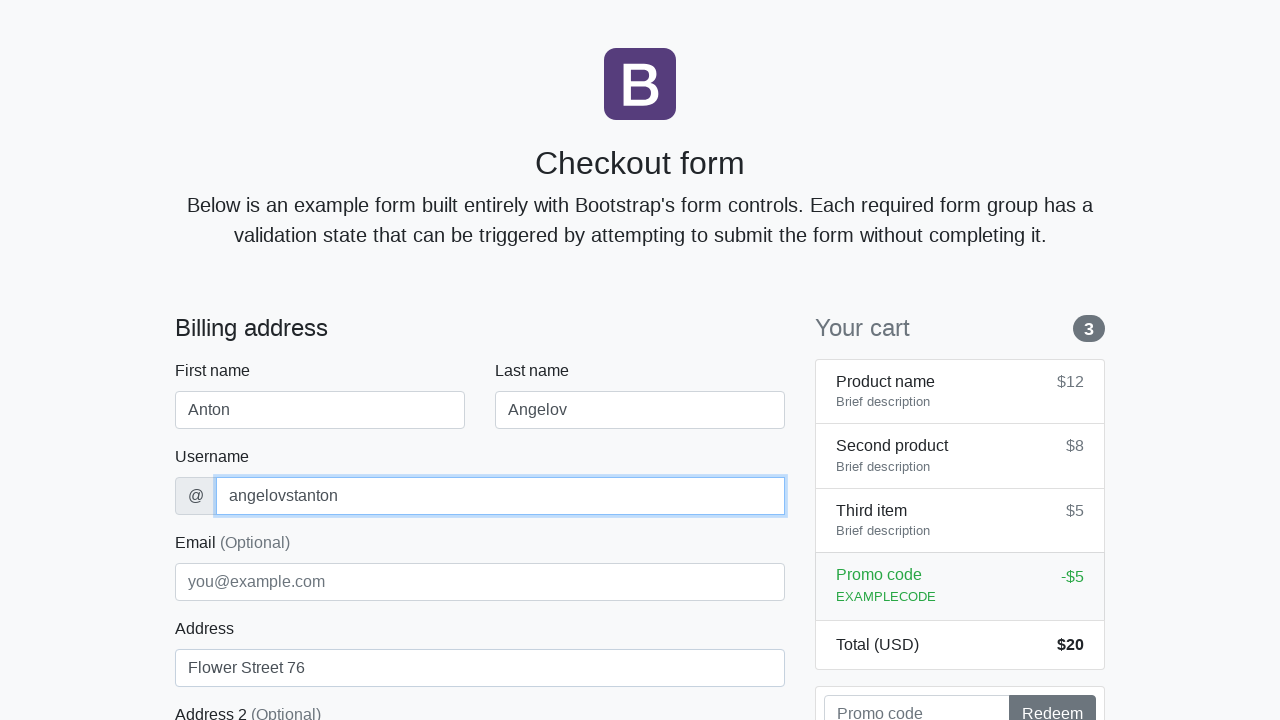

Filled email with 'george@lambdatest.com' on #email
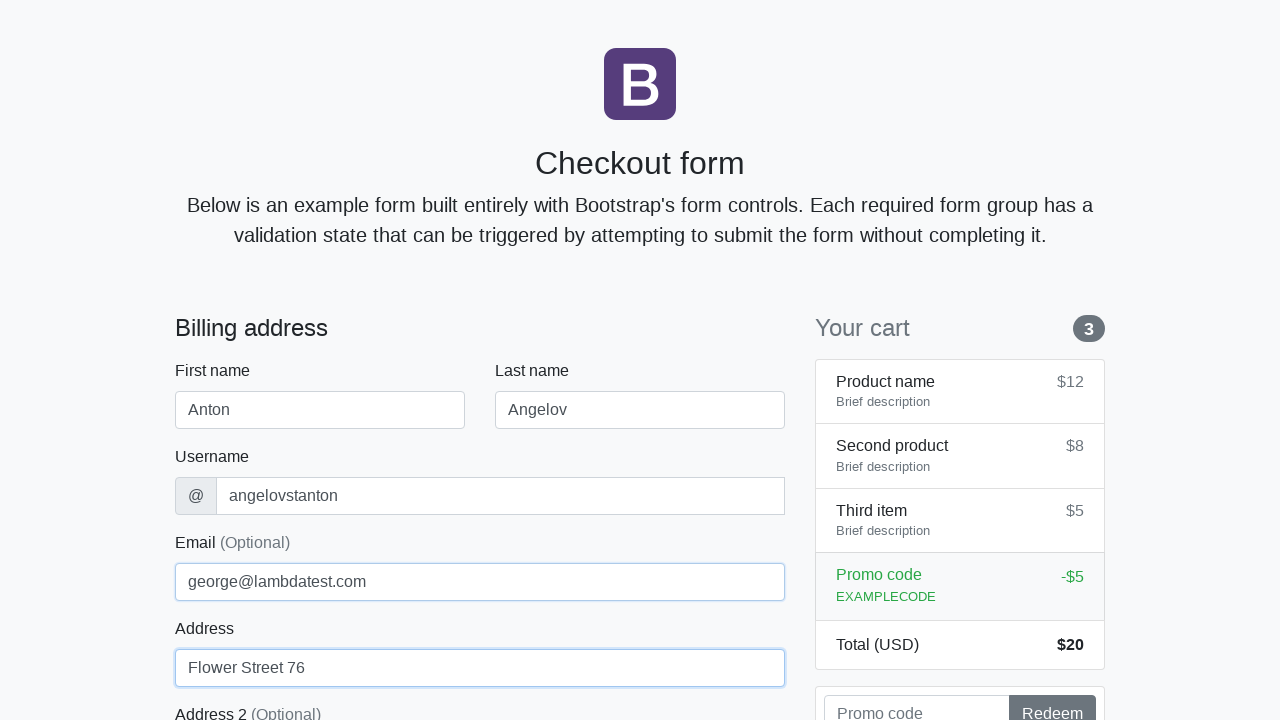

Selected 'United States' from country dropdown on #country
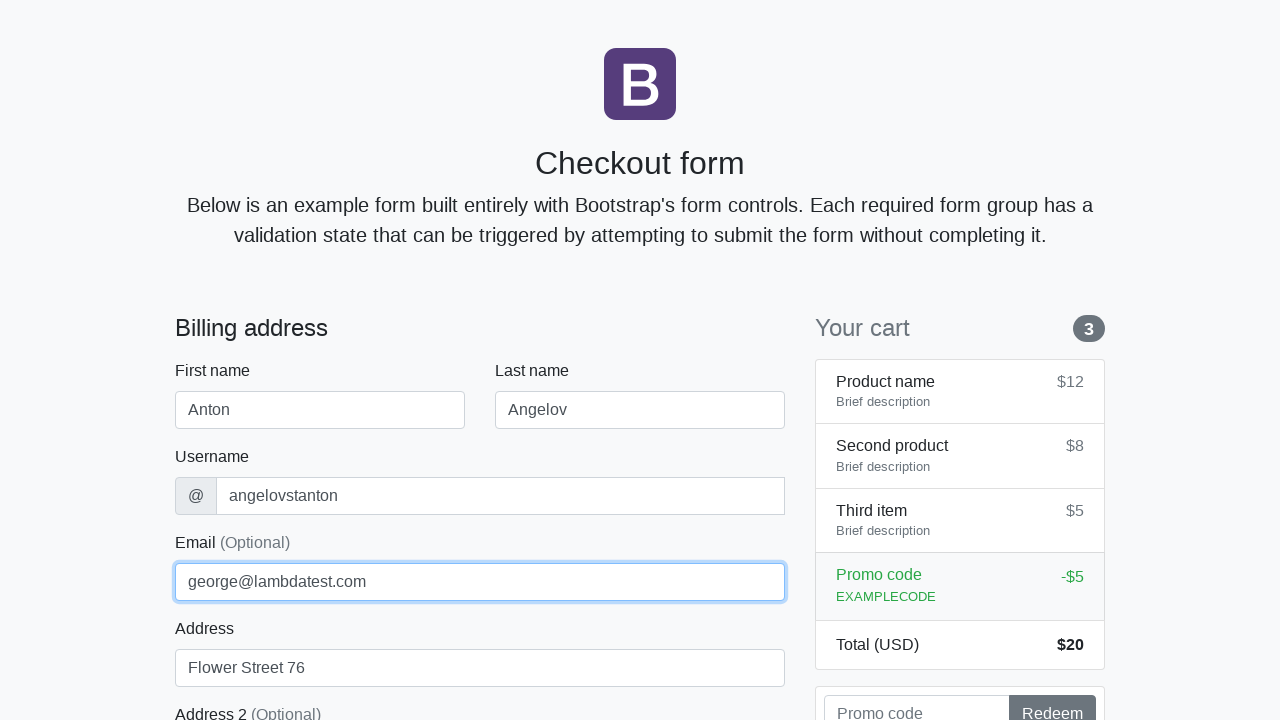

Selected 'California' from state dropdown on #state
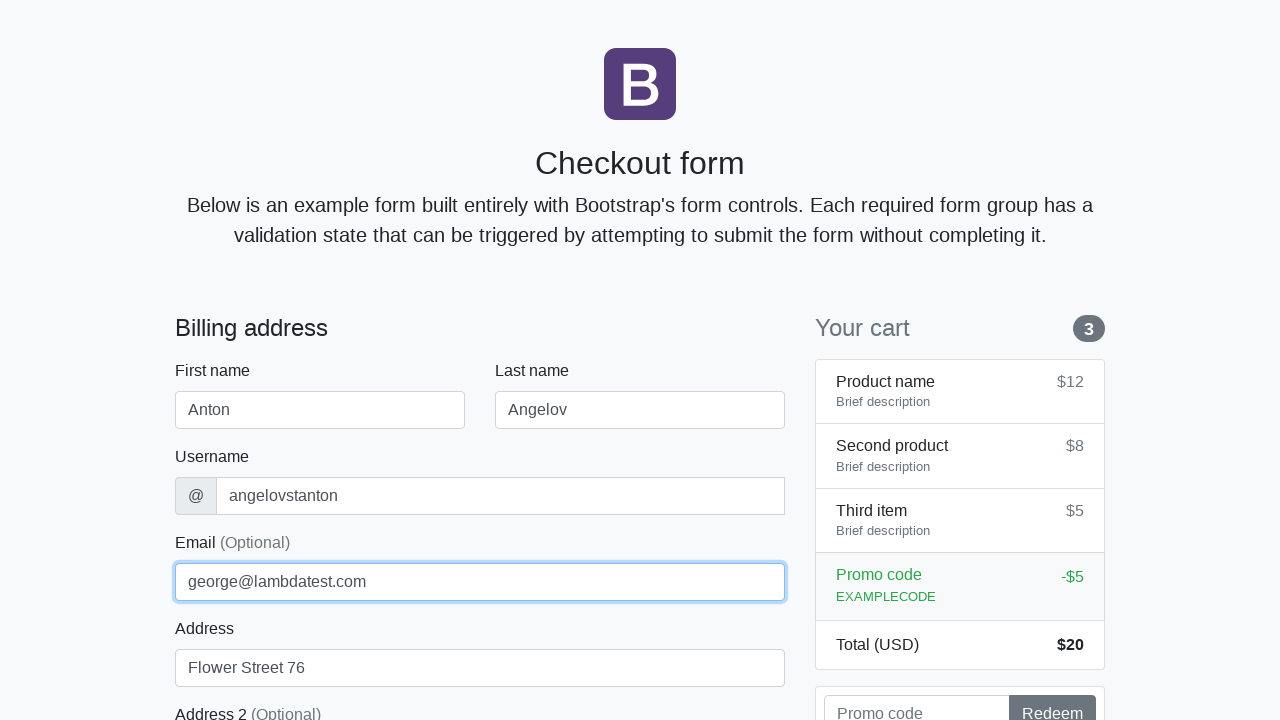

Filled zip code with '1000' on #zip
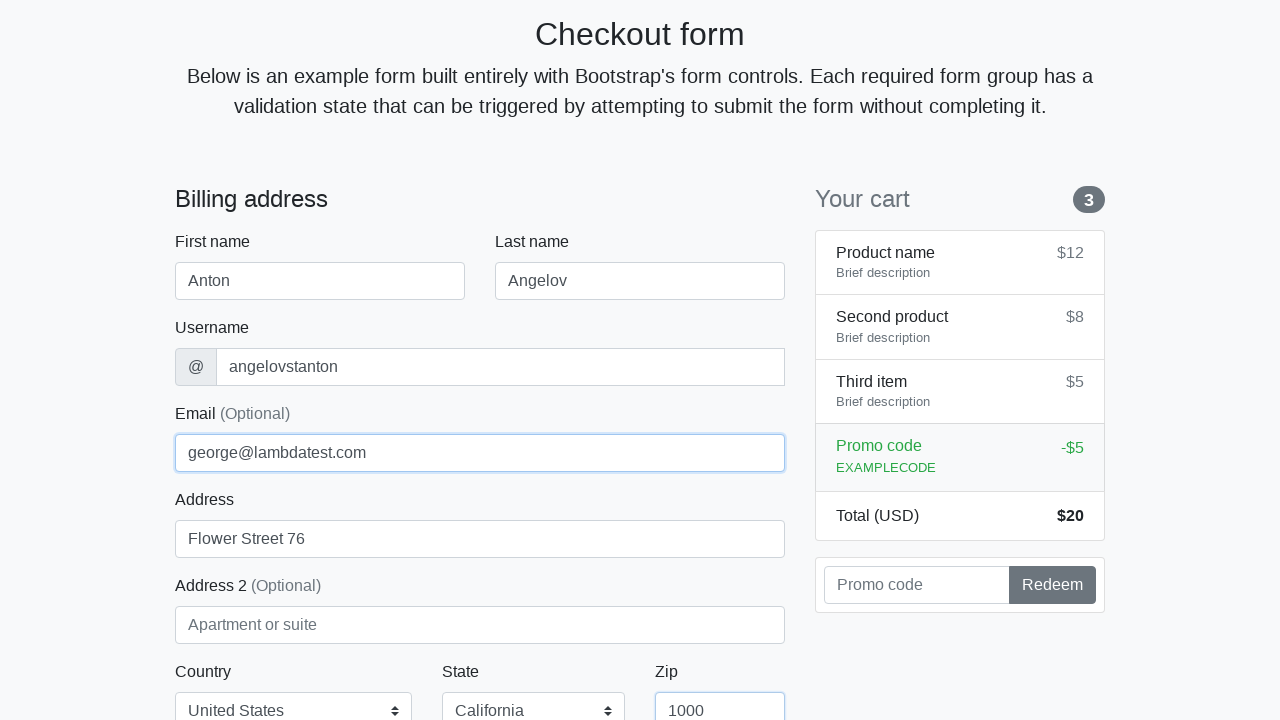

Filled credit card name with 'Anton Angelov' on #cc-name
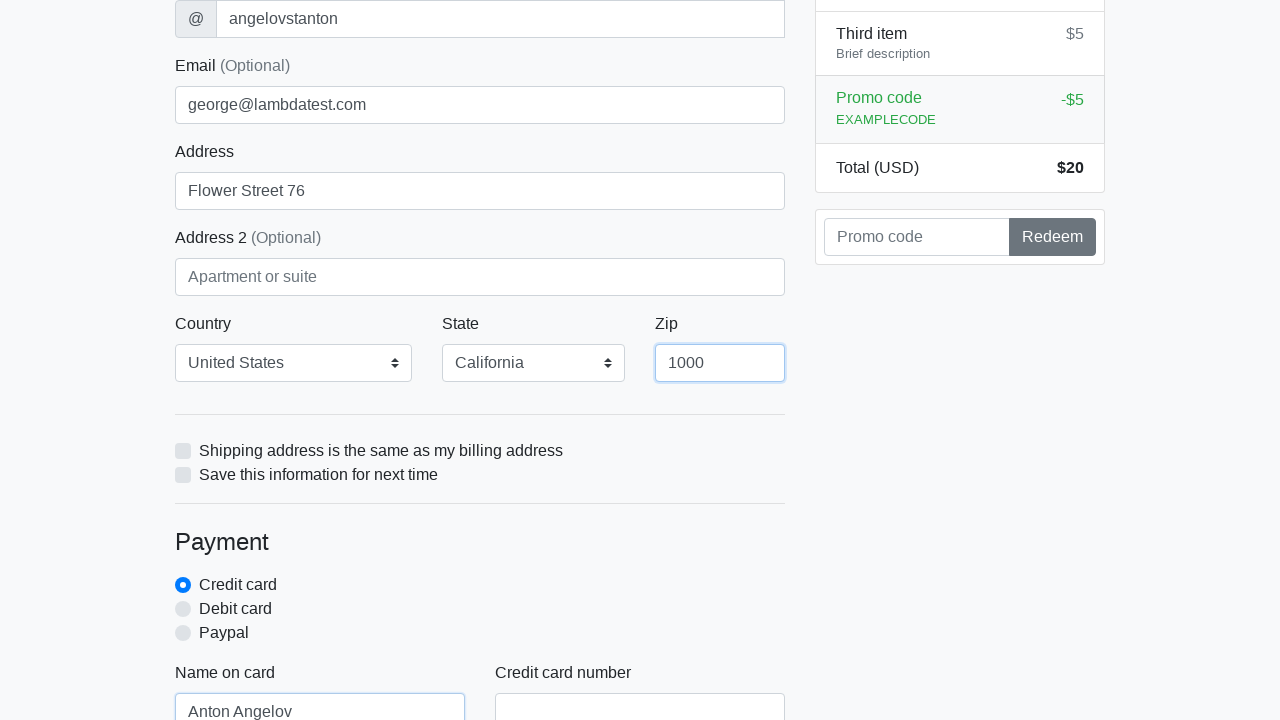

Filled credit card number with '5610591081018250' on #cc-number
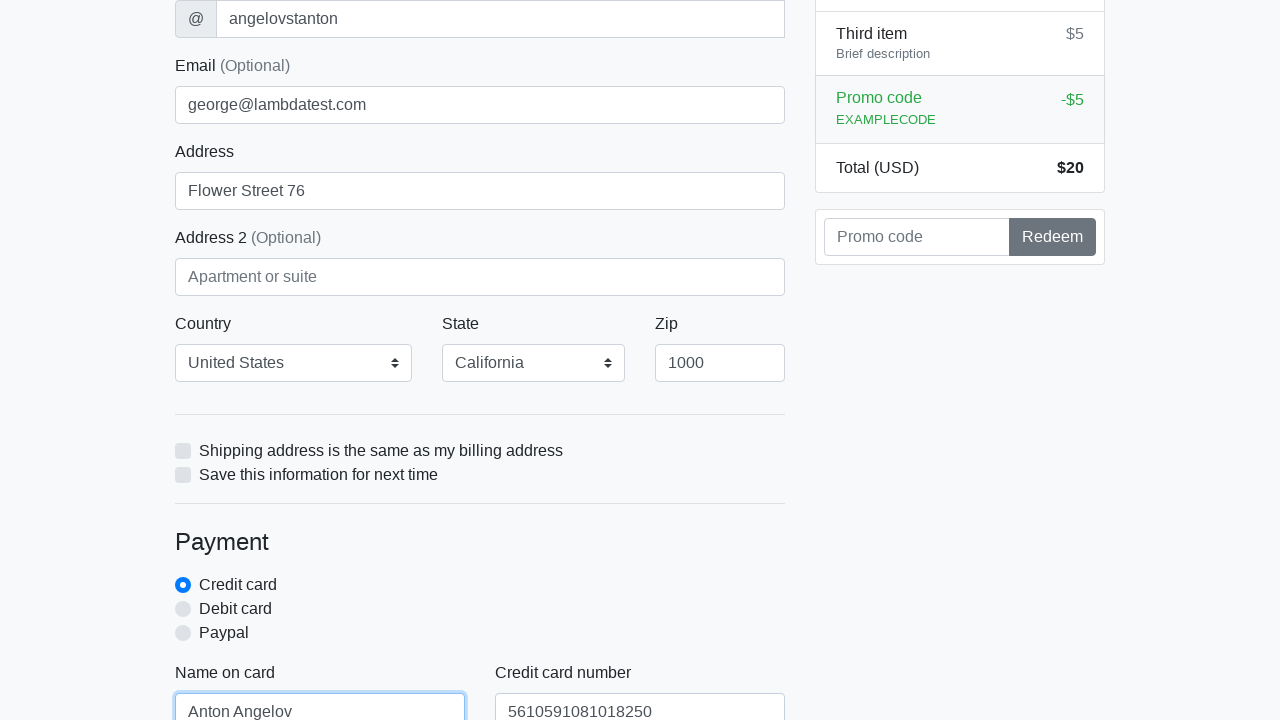

Filled credit card expiration date with '20/10/2020' on #cc-expiration
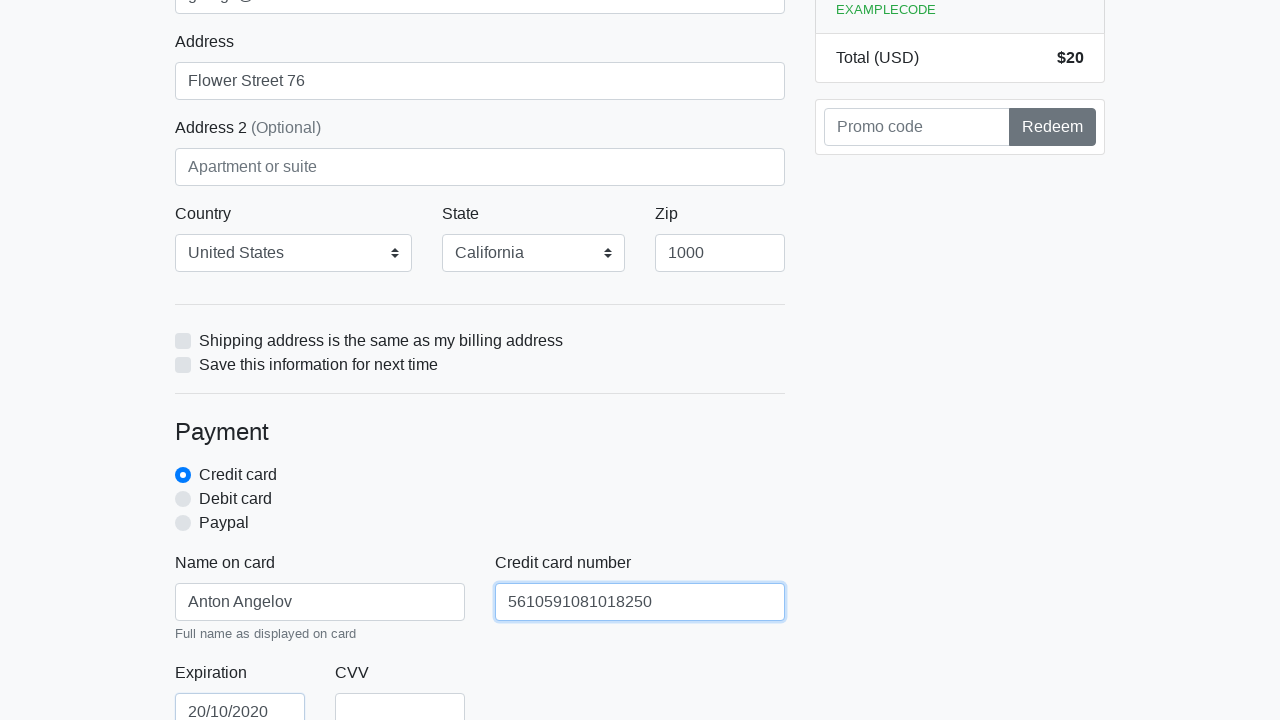

Filled credit card CVV with '888' on #cc-cvv
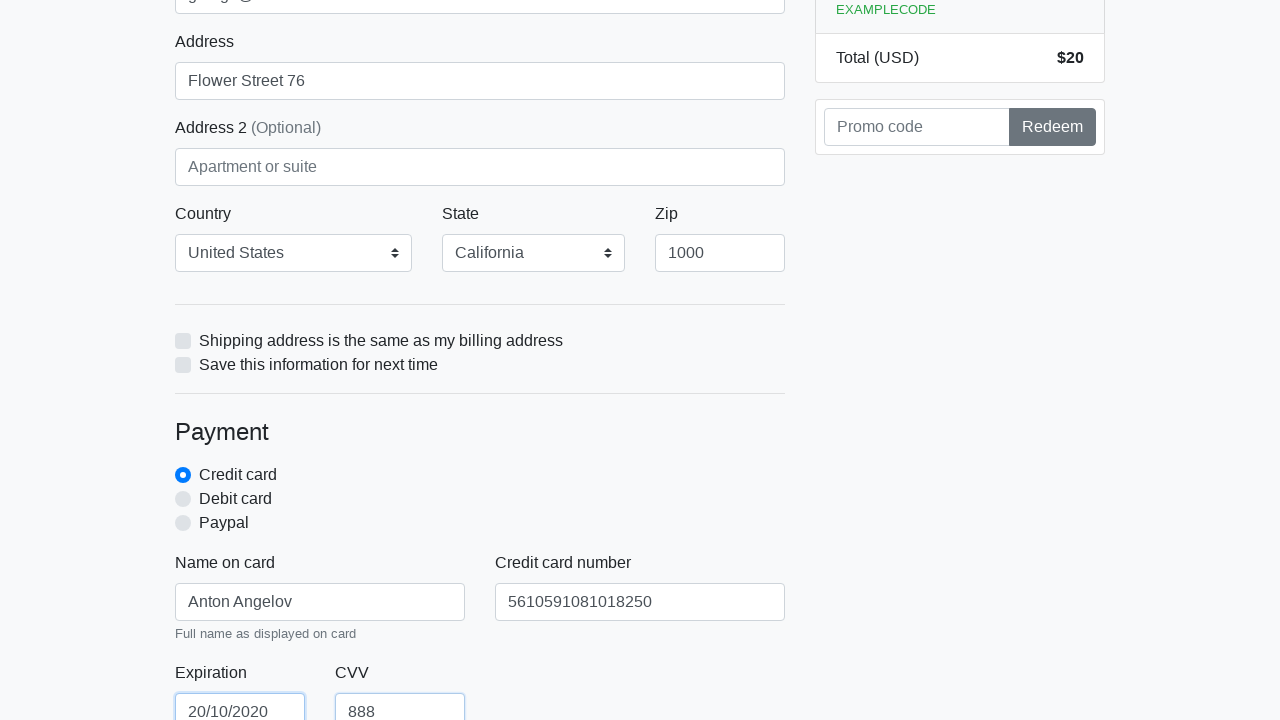

Clicked proceed button to submit checkout form at (480, 500) on xpath=/html/body/div/div[2]/div[2]/form/button
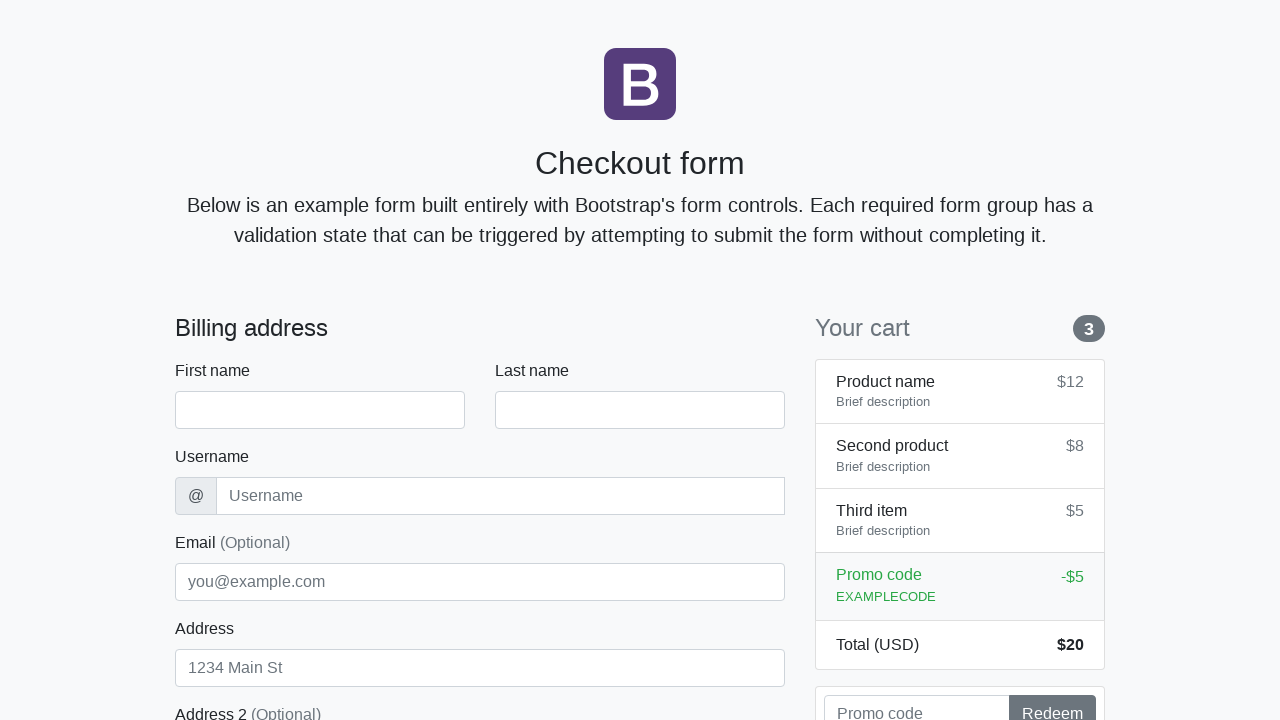

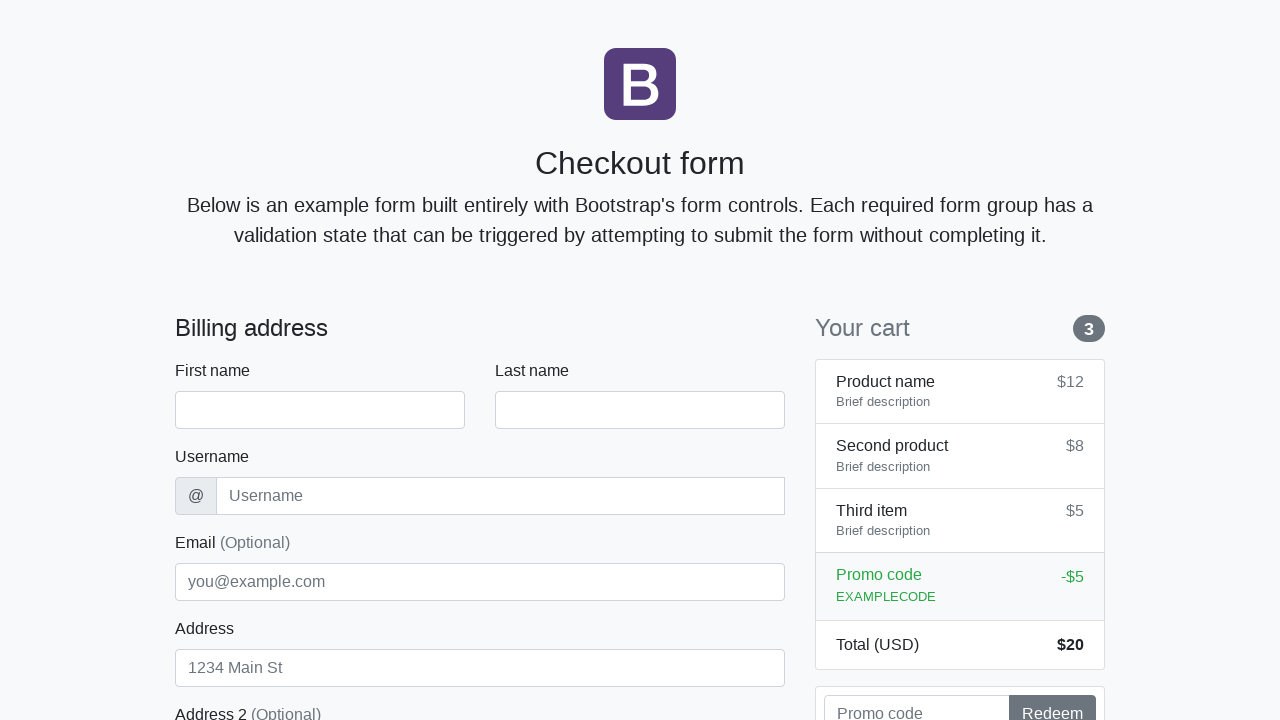